Tests dropdown selection by selecting an option using index

Starting URL: https://acctabootcamp.github.io/site/examples/actions

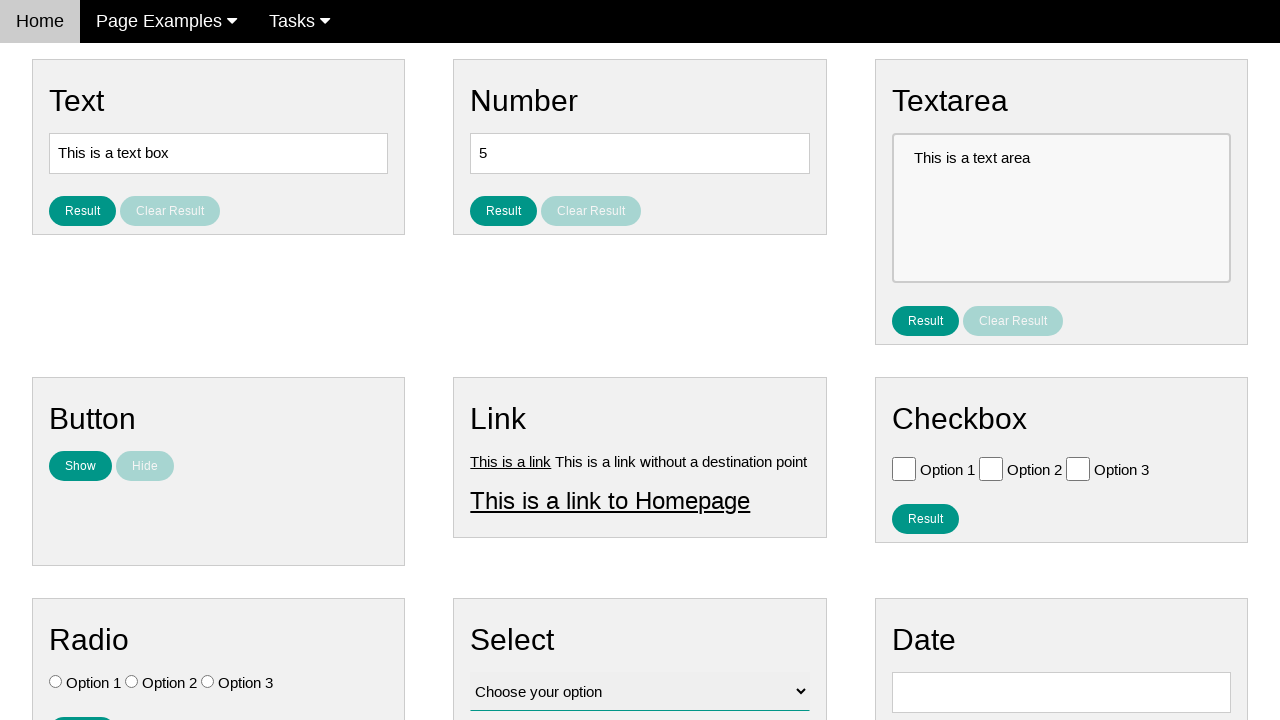

Selected option at index 1 from dropdown #vfb-12 on #vfb-12
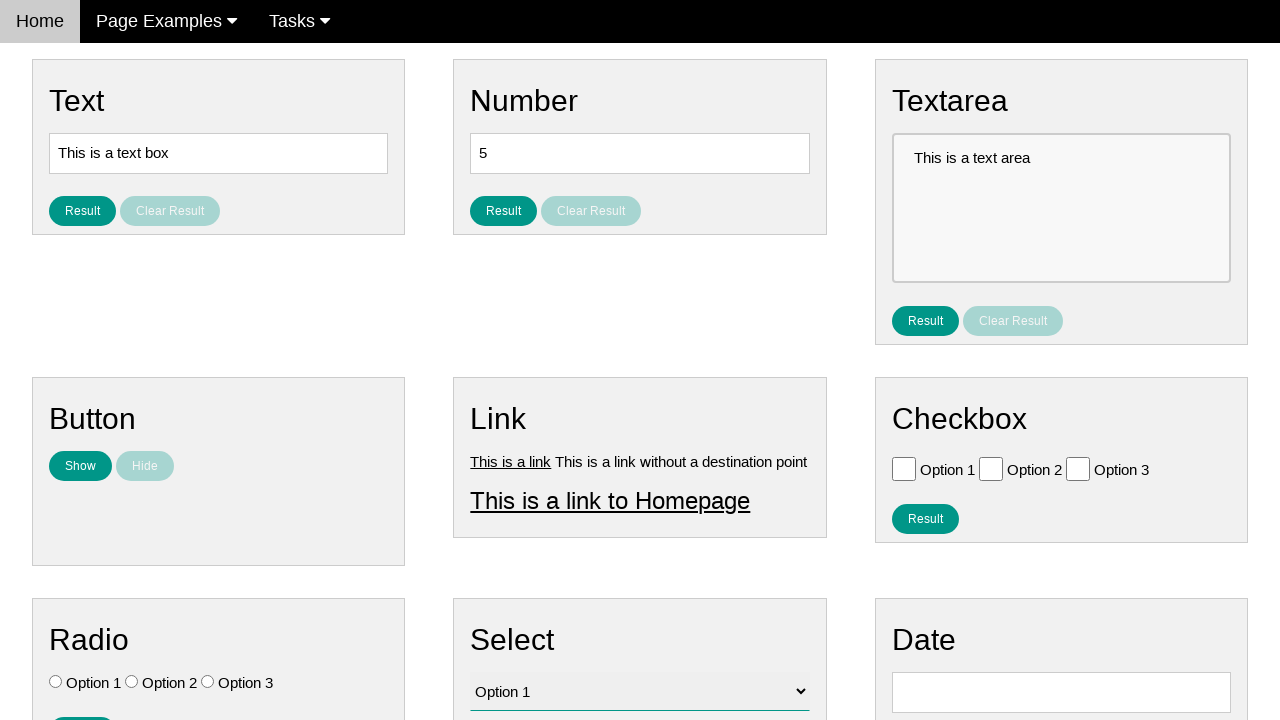

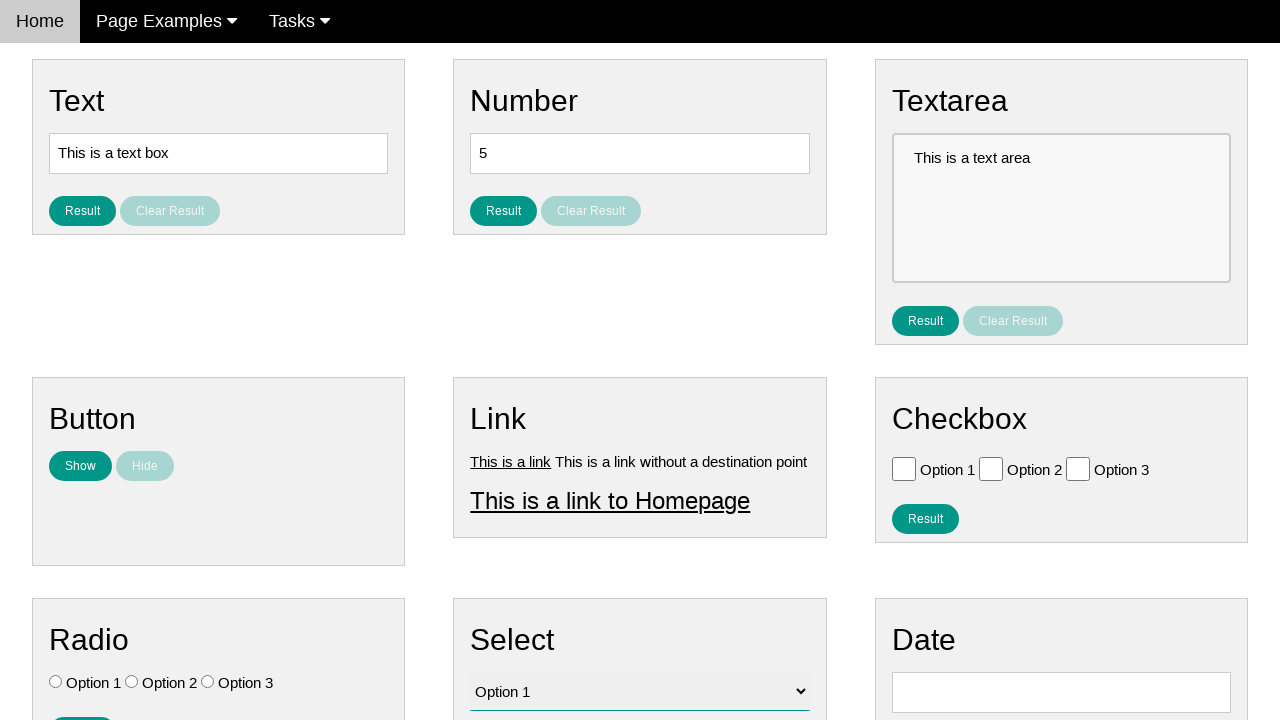